Tests that the currently active filter link is visually highlighted

Starting URL: https://demo.playwright.dev/todomvc

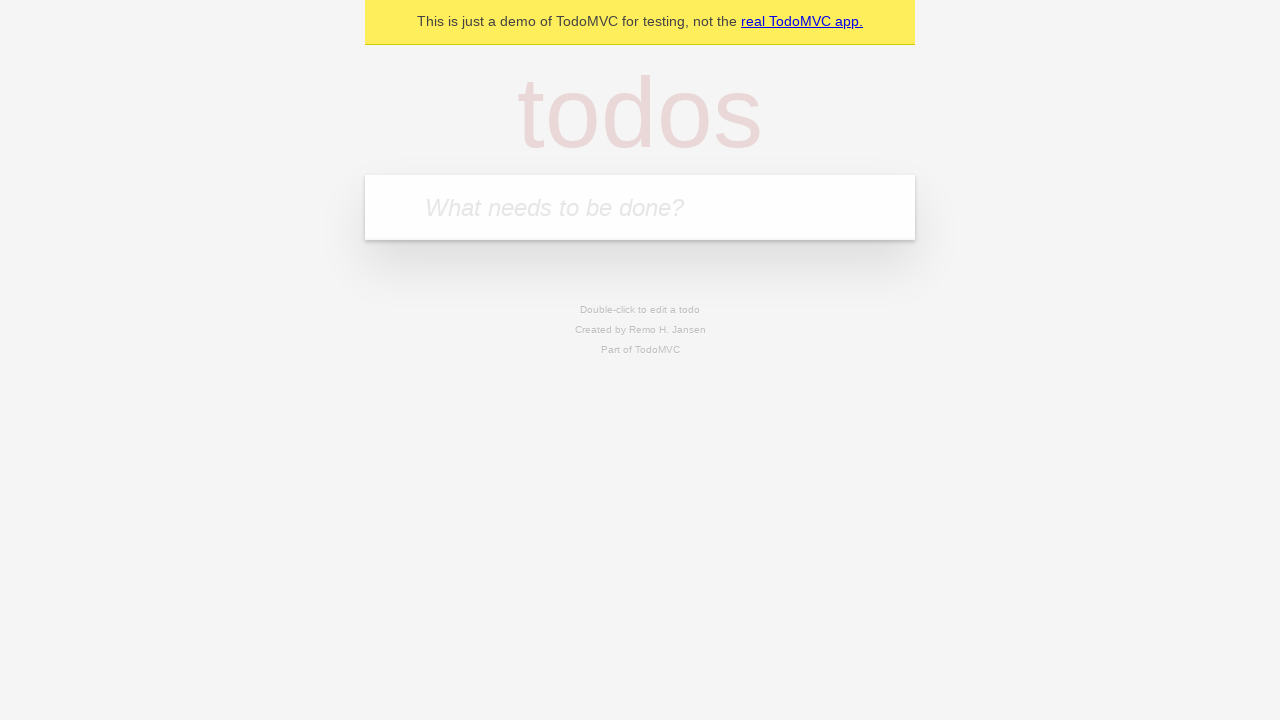

Filled todo input with 'buy some cheese' on internal:attr=[placeholder="What needs to be done?"i]
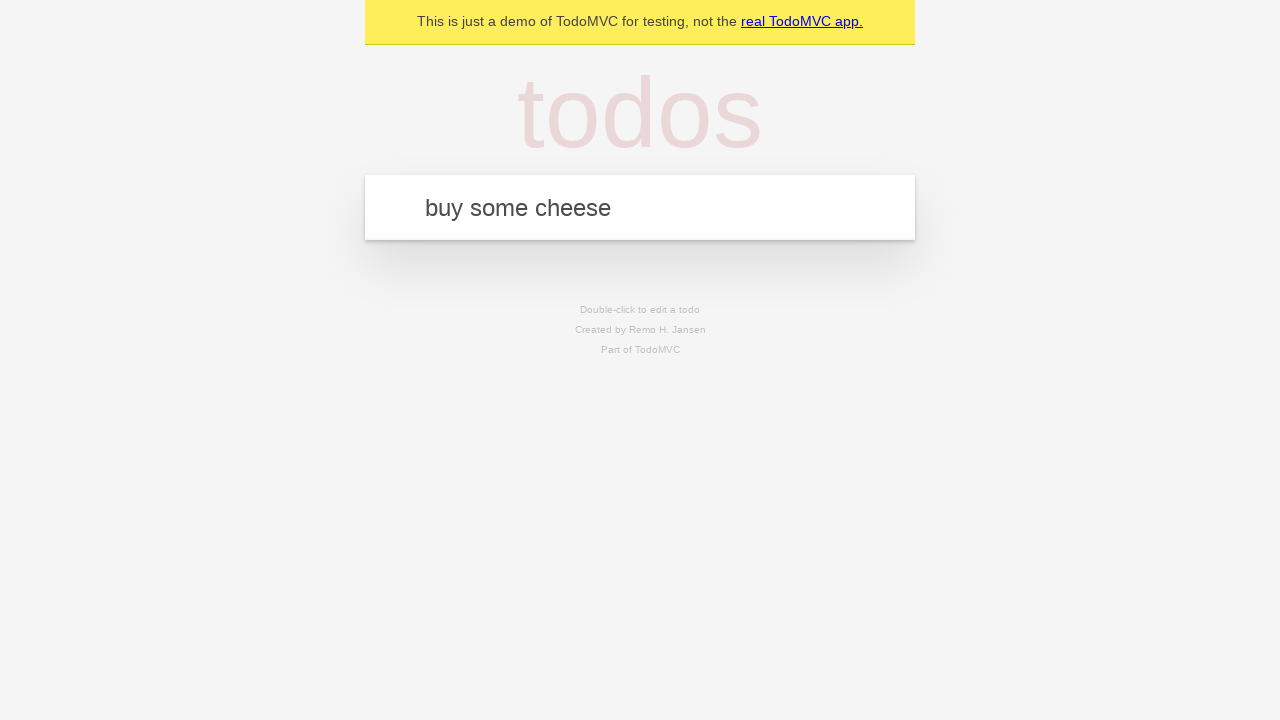

Pressed Enter to add todo 'buy some cheese' on internal:attr=[placeholder="What needs to be done?"i]
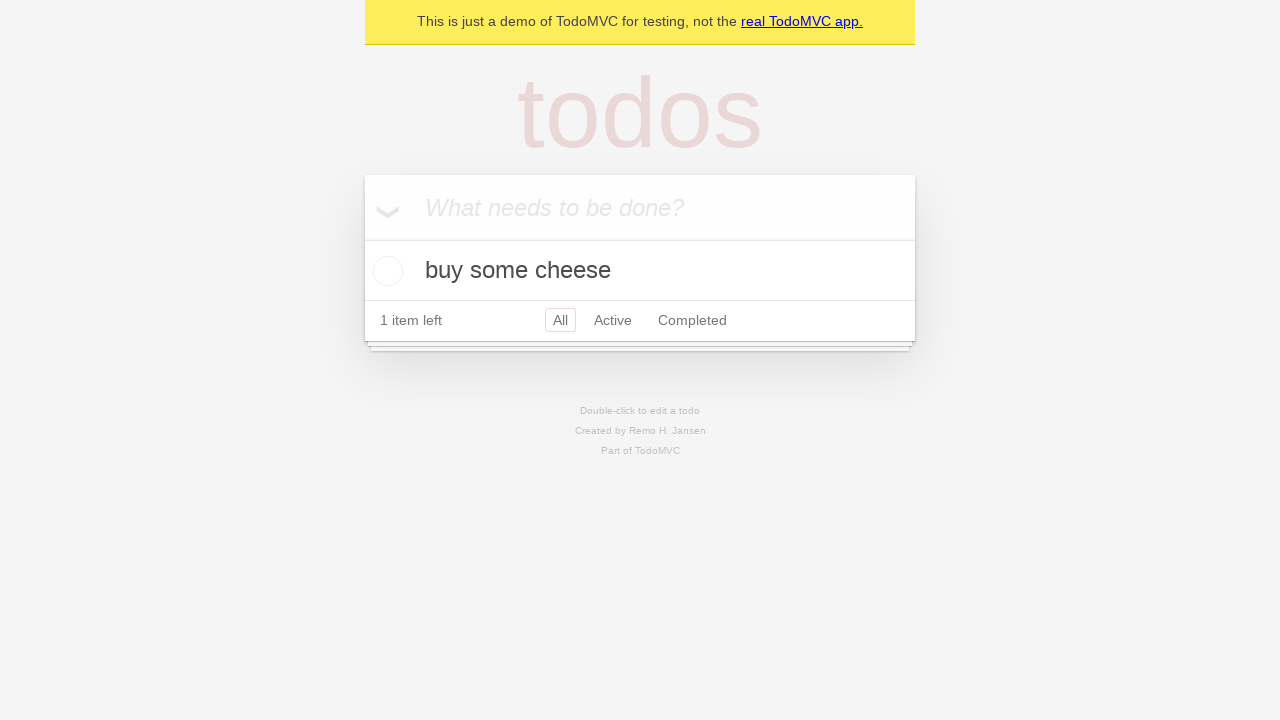

Filled todo input with 'feed the cat' on internal:attr=[placeholder="What needs to be done?"i]
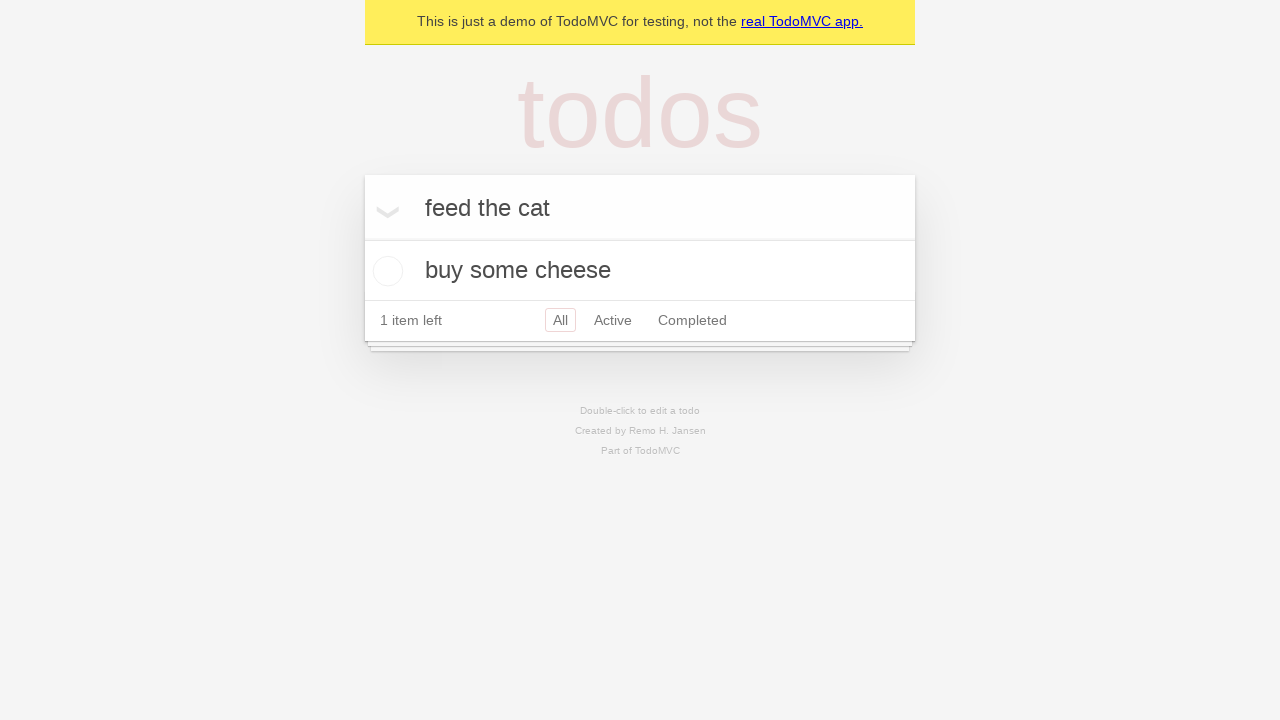

Pressed Enter to add todo 'feed the cat' on internal:attr=[placeholder="What needs to be done?"i]
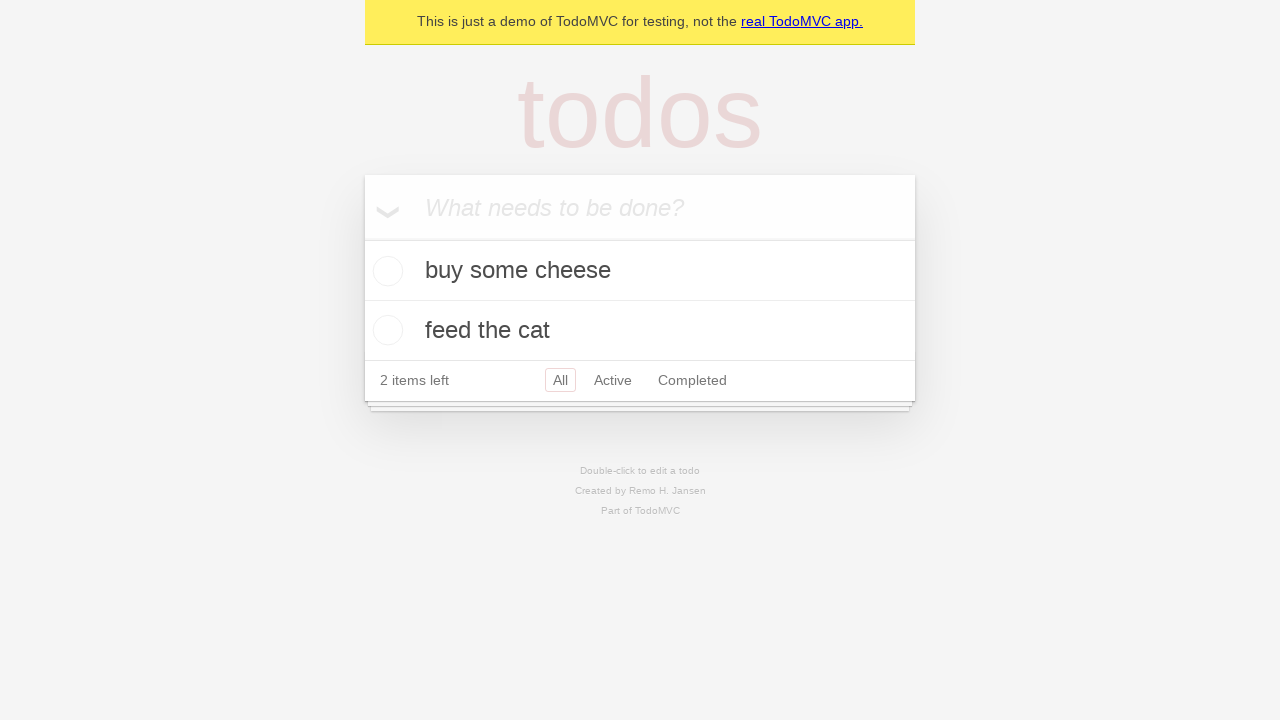

Filled todo input with 'book a doctors appointment' on internal:attr=[placeholder="What needs to be done?"i]
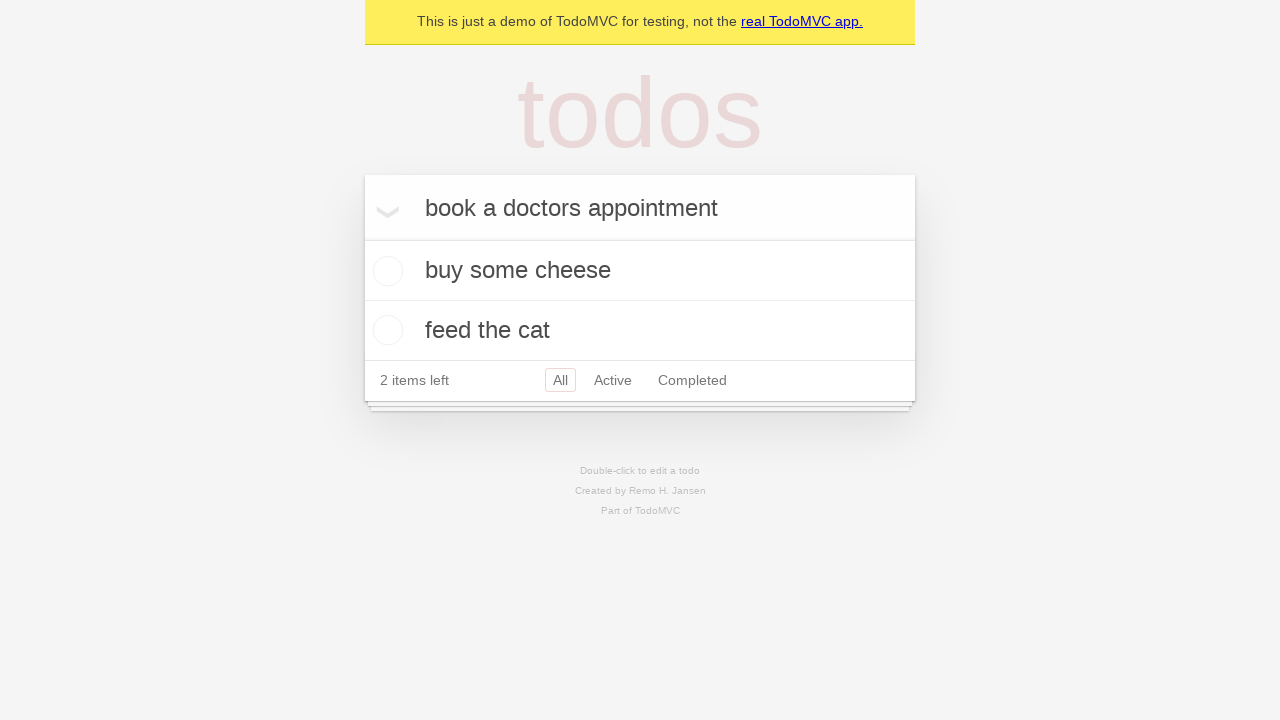

Pressed Enter to add todo 'book a doctors appointment' on internal:attr=[placeholder="What needs to be done?"i]
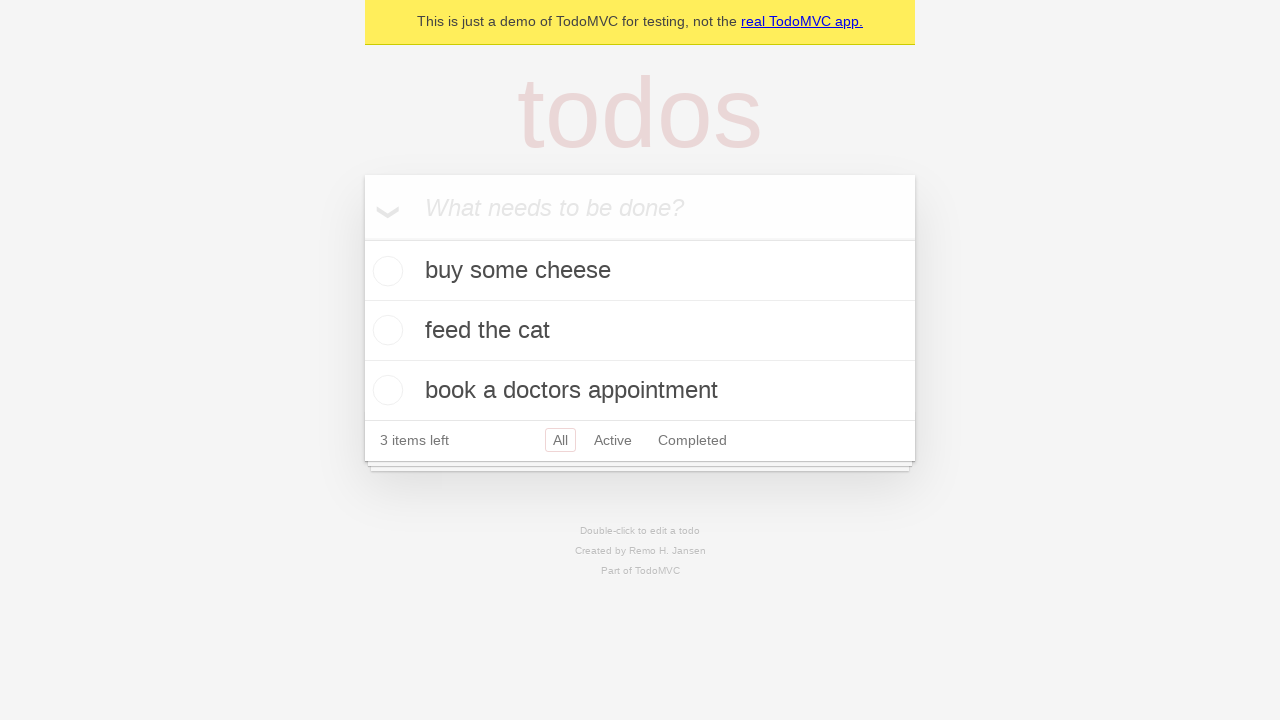

Clicked Active filter link at (613, 440) on internal:role=link[name="Active"i]
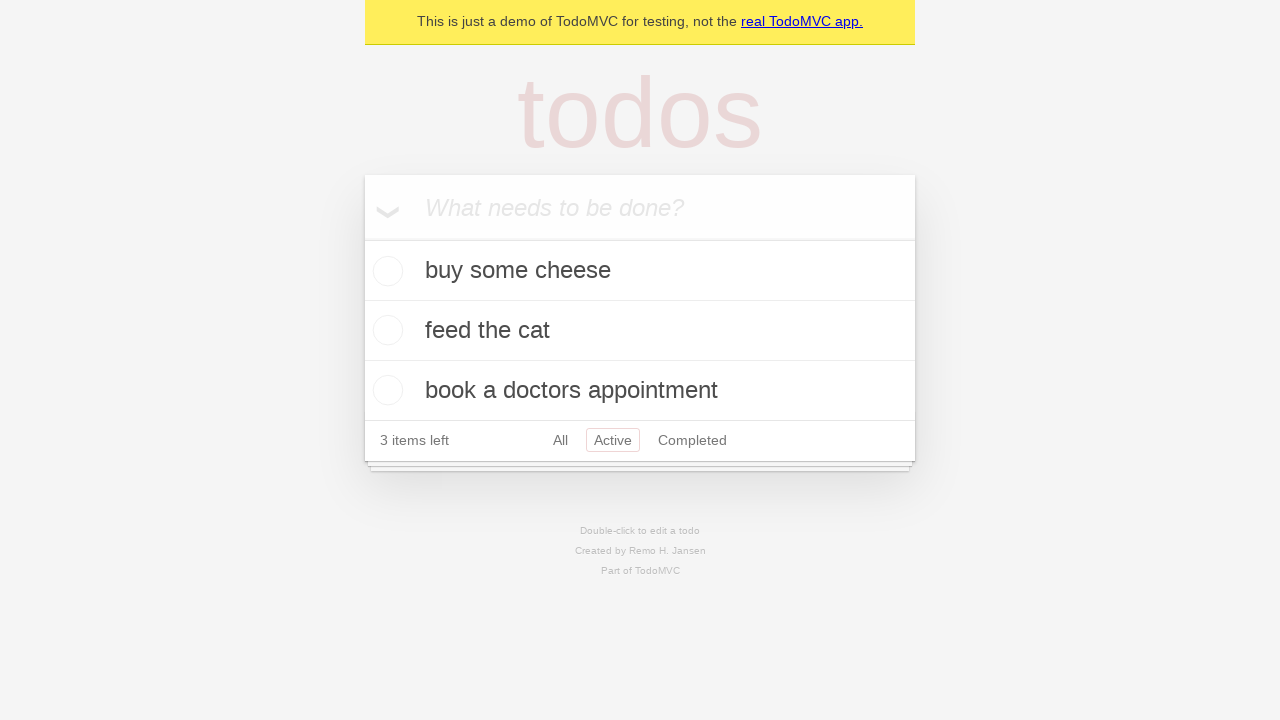

Clicked Completed filter link to verify currently applied filter is highlighted at (692, 440) on internal:role=link[name="Completed"i]
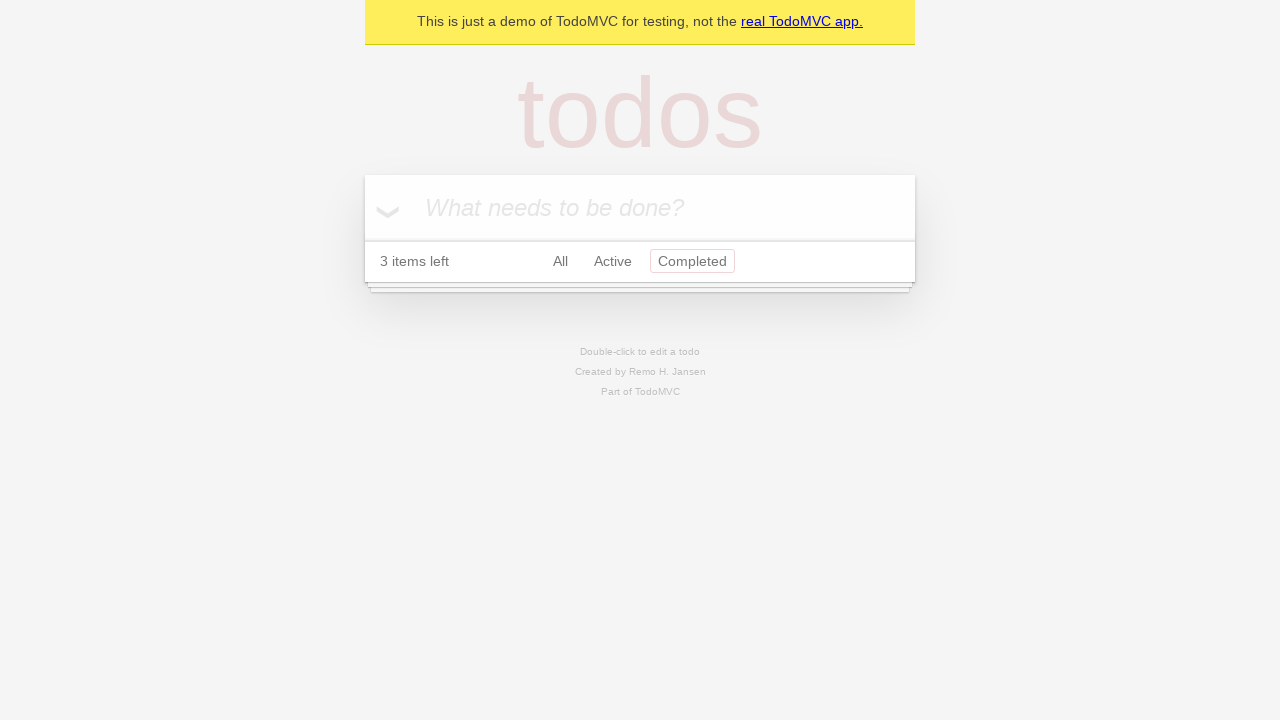

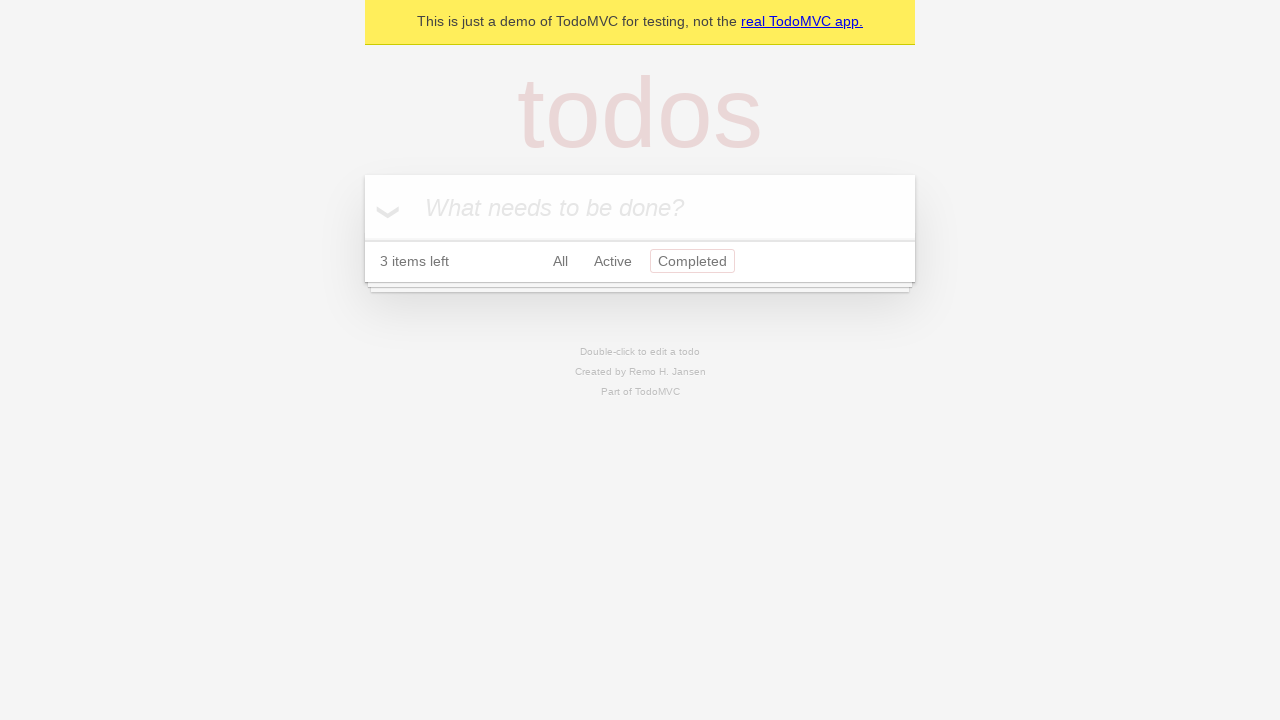